Tests that the browser back button works correctly with filter navigation

Starting URL: https://demo.playwright.dev/todomvc

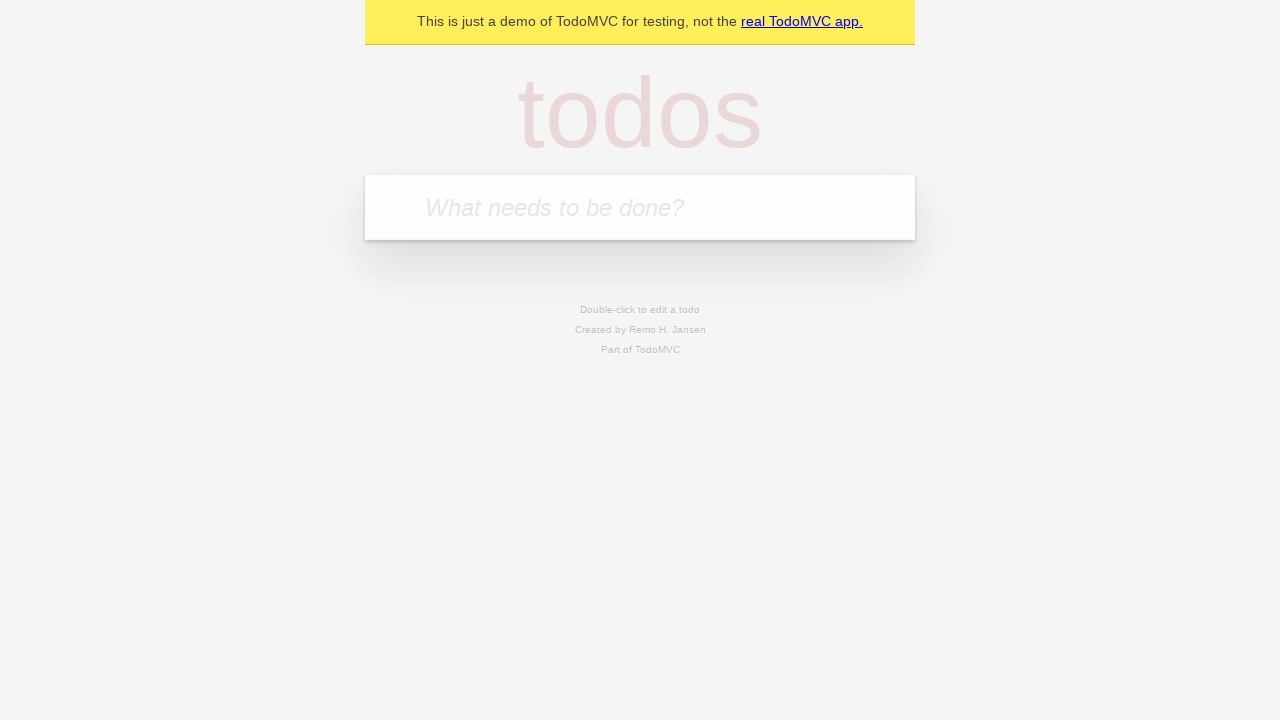

Filled new todo input with 'buy some cheese' on internal:attr=[placeholder="What needs to be done?"i]
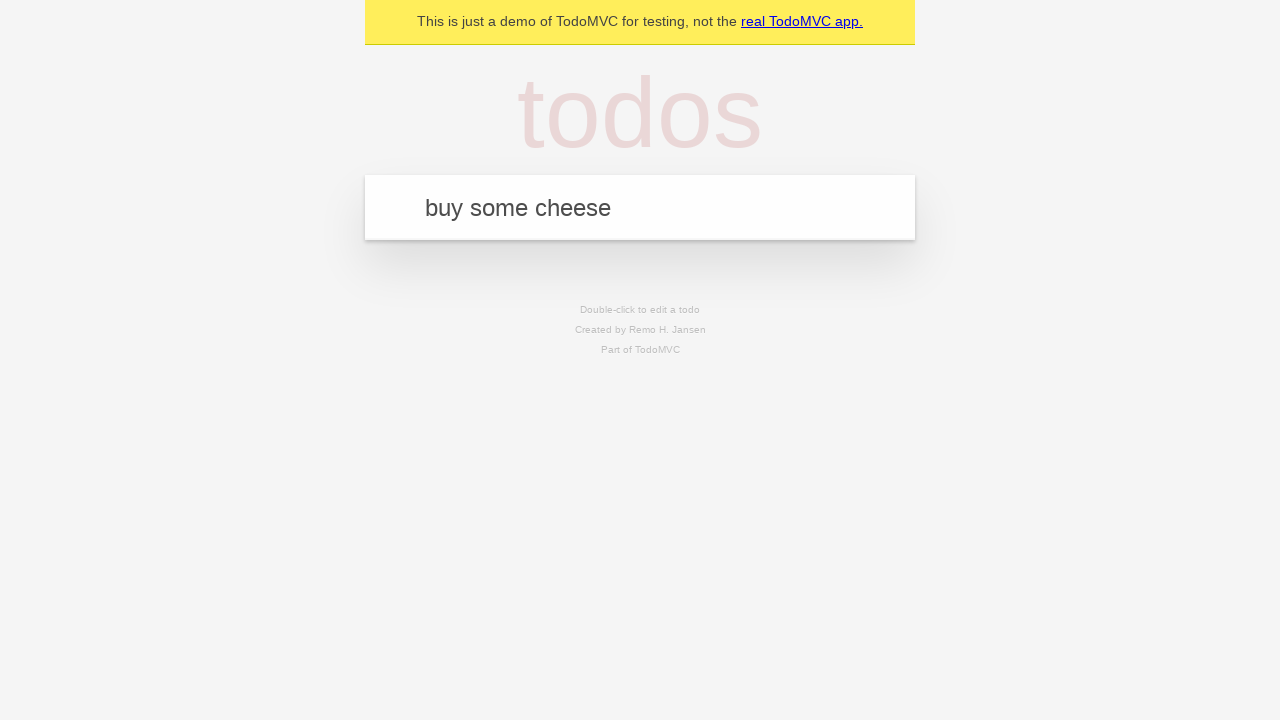

Pressed Enter to add todo 'buy some cheese' on internal:attr=[placeholder="What needs to be done?"i]
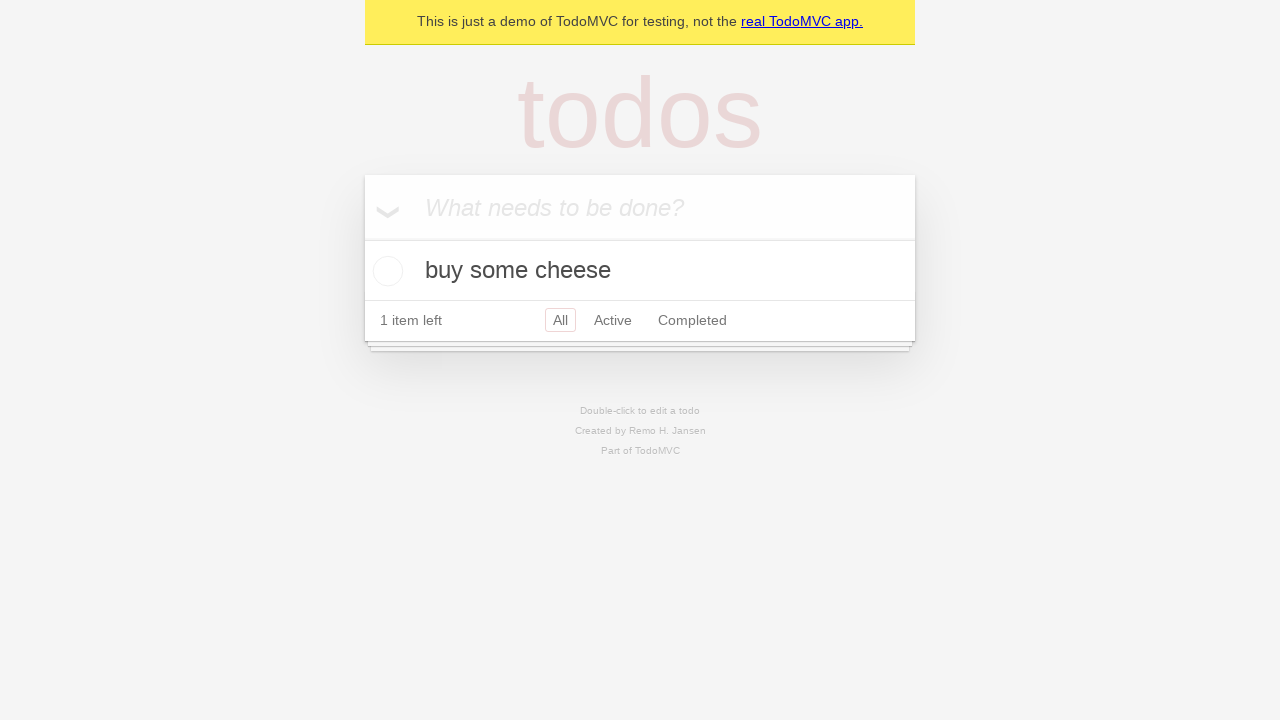

Filled new todo input with 'feed the cat' on internal:attr=[placeholder="What needs to be done?"i]
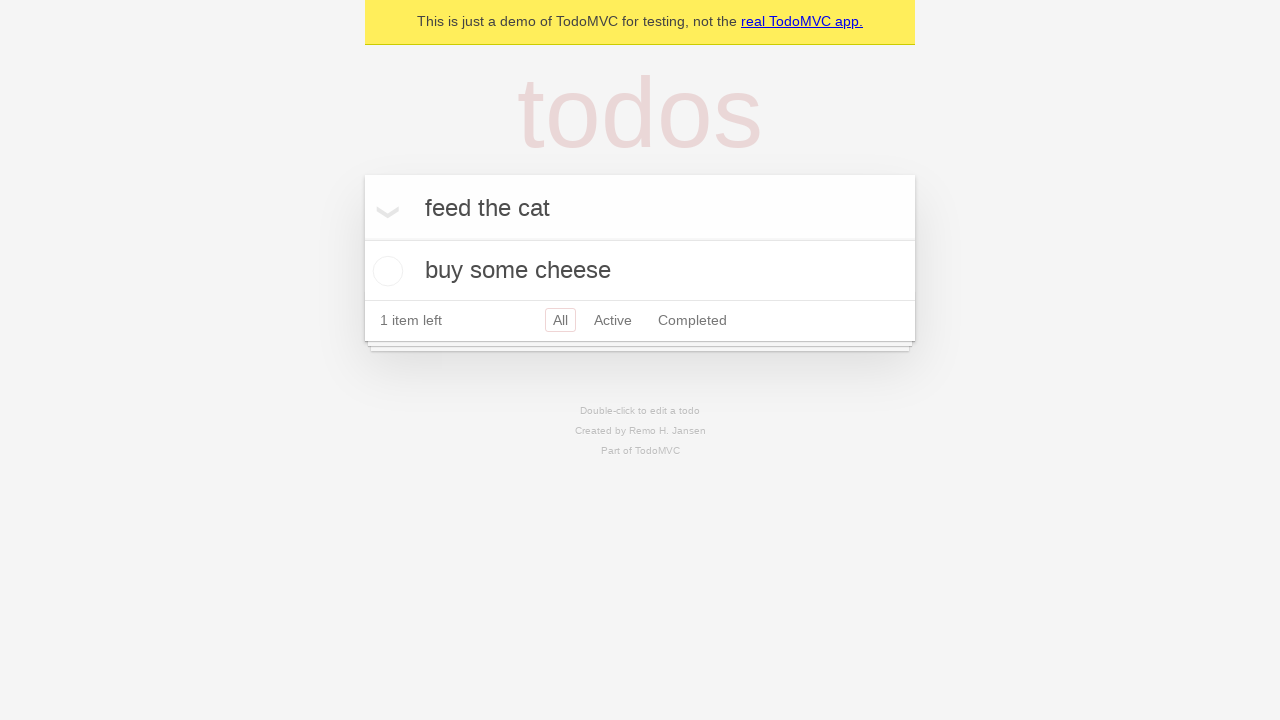

Pressed Enter to add todo 'feed the cat' on internal:attr=[placeholder="What needs to be done?"i]
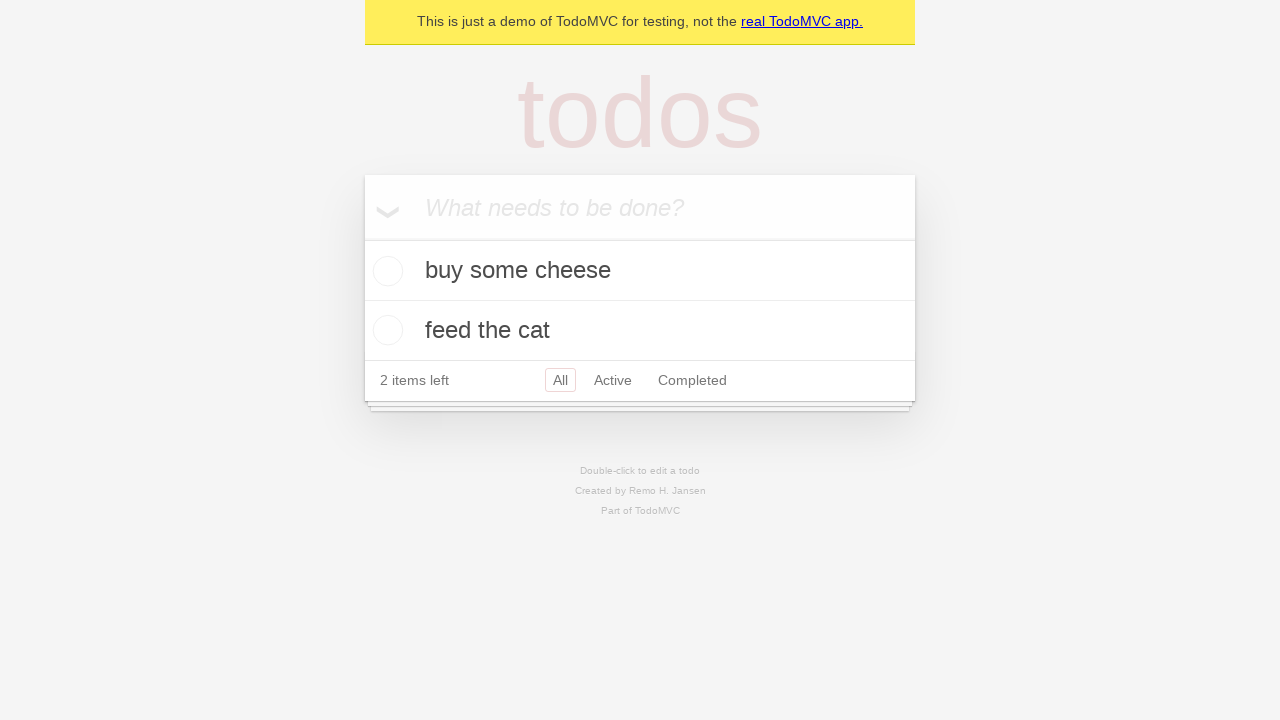

Filled new todo input with 'book a doctors appointment' on internal:attr=[placeholder="What needs to be done?"i]
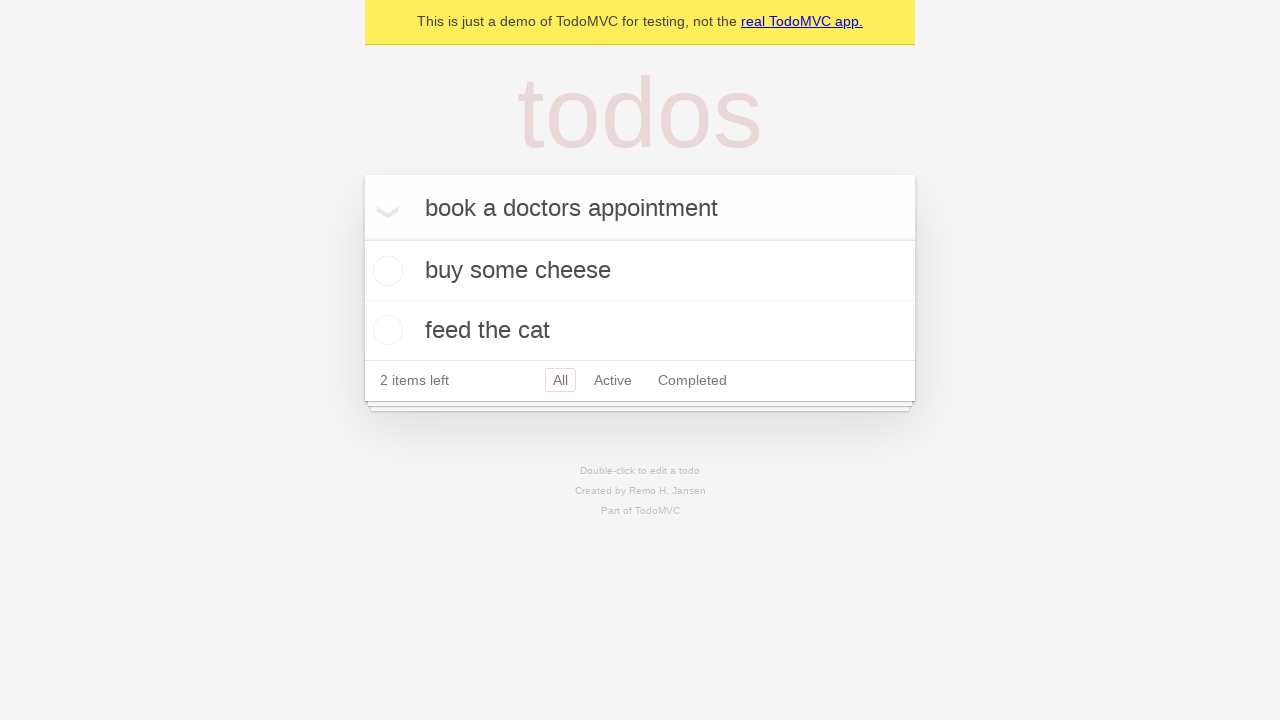

Pressed Enter to add todo 'book a doctors appointment' on internal:attr=[placeholder="What needs to be done?"i]
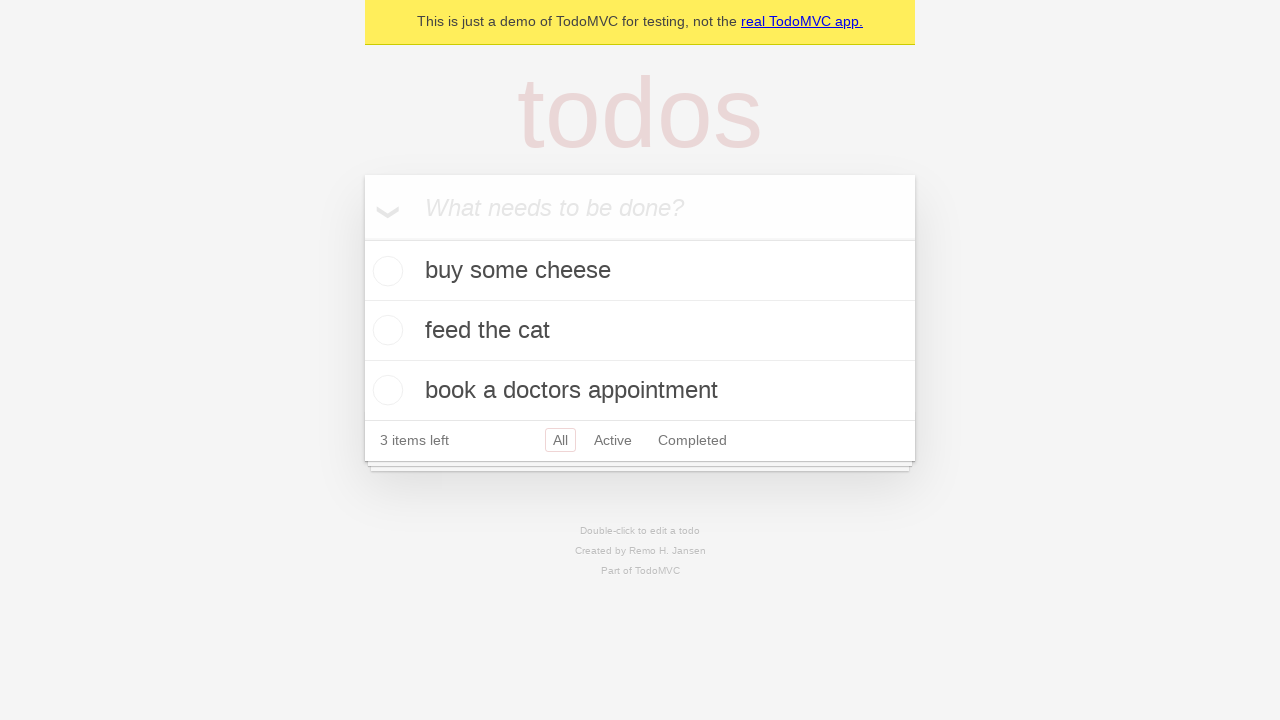

Checked the second todo item at (385, 330) on internal:testid=[data-testid="todo-item"s] >> nth=1 >> internal:role=checkbox
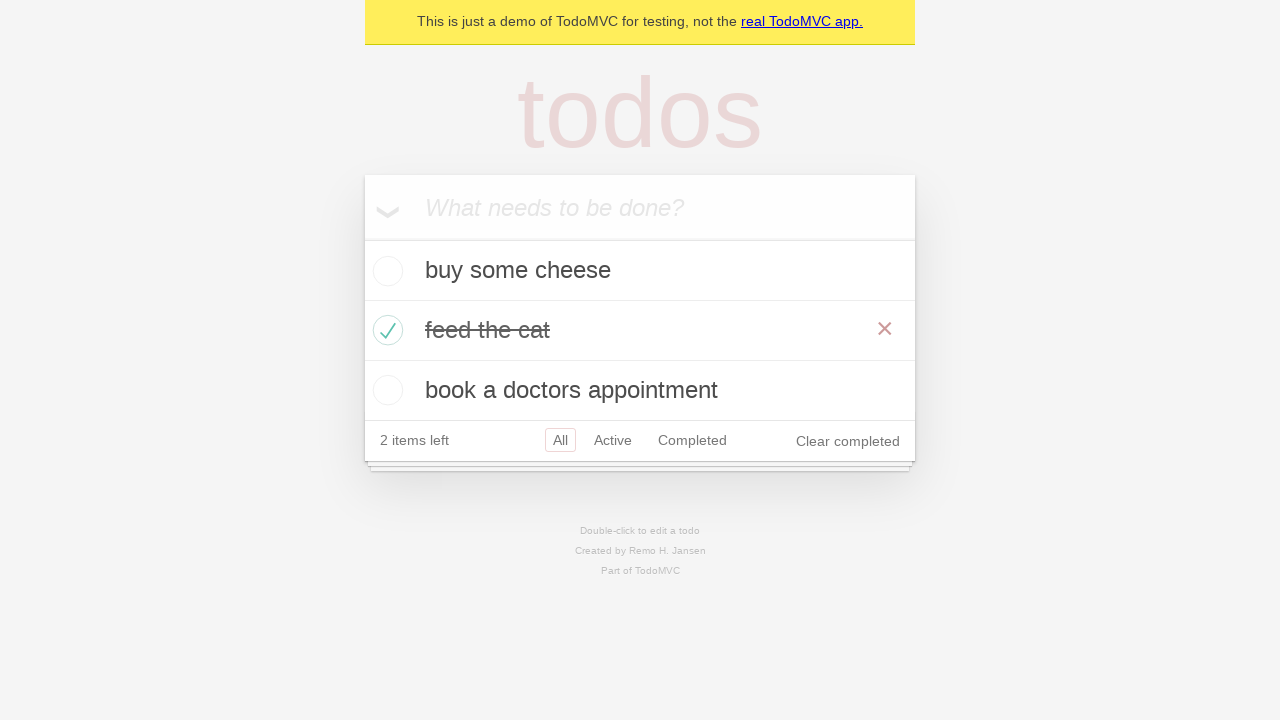

Clicked 'All' filter at (560, 440) on internal:role=link[name="All"i]
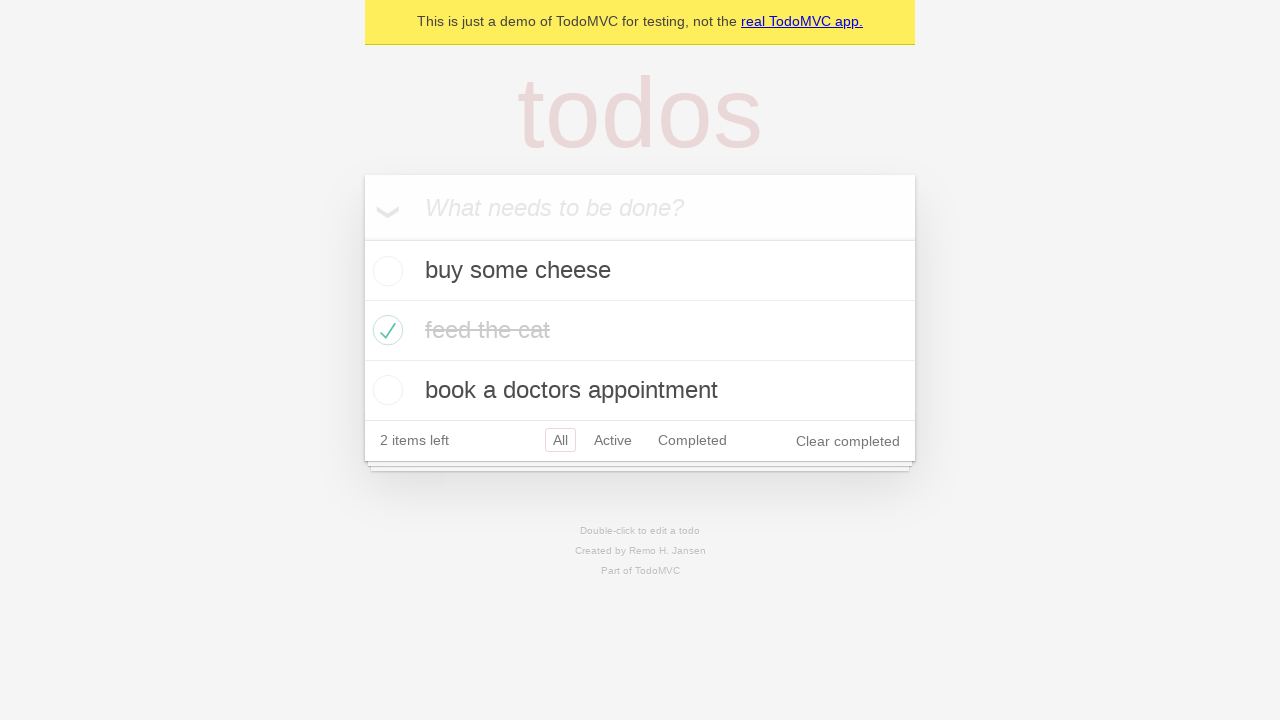

Clicked 'Active' filter at (613, 440) on internal:role=link[name="Active"i]
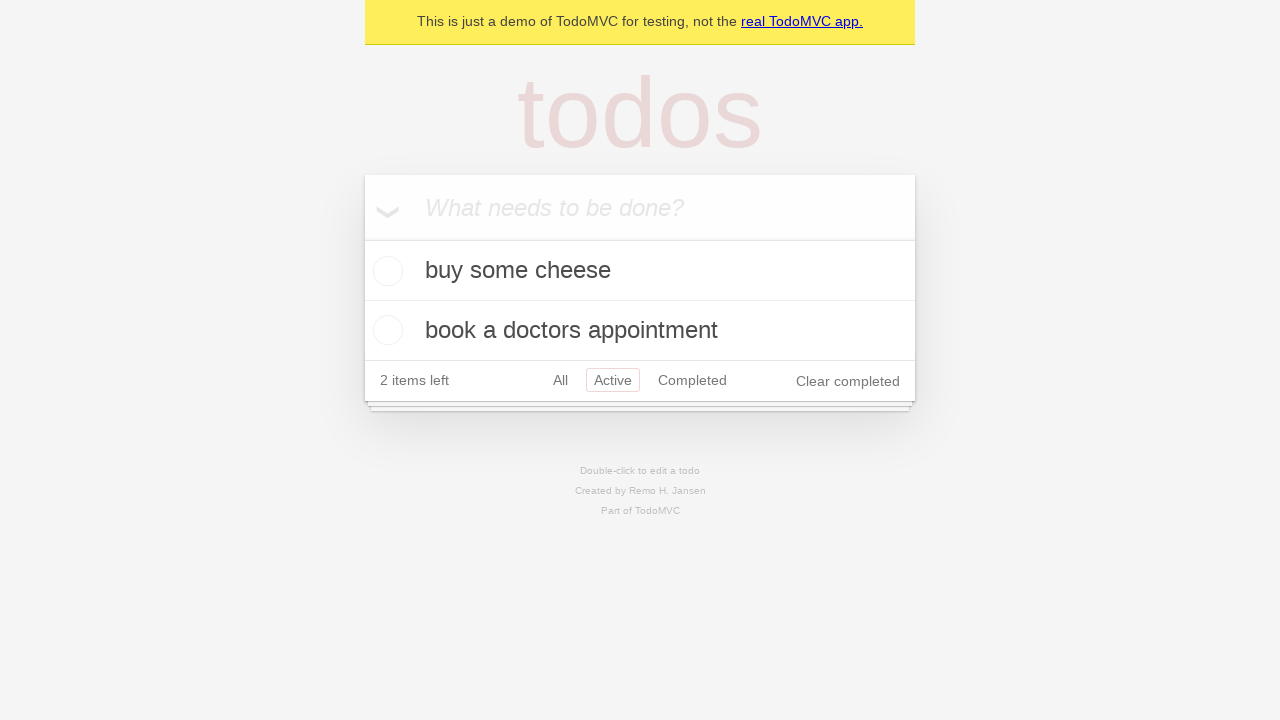

Clicked 'Completed' filter at (692, 380) on internal:role=link[name="Completed"i]
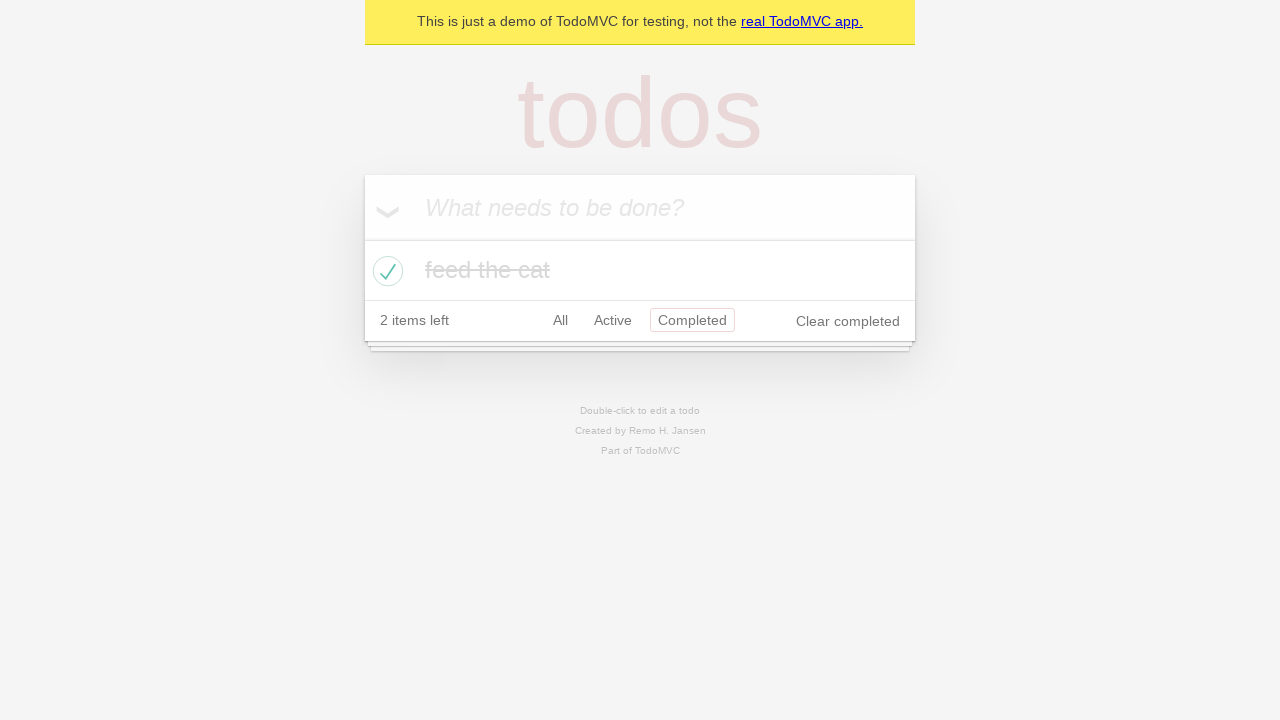

Navigated back one step in browser history
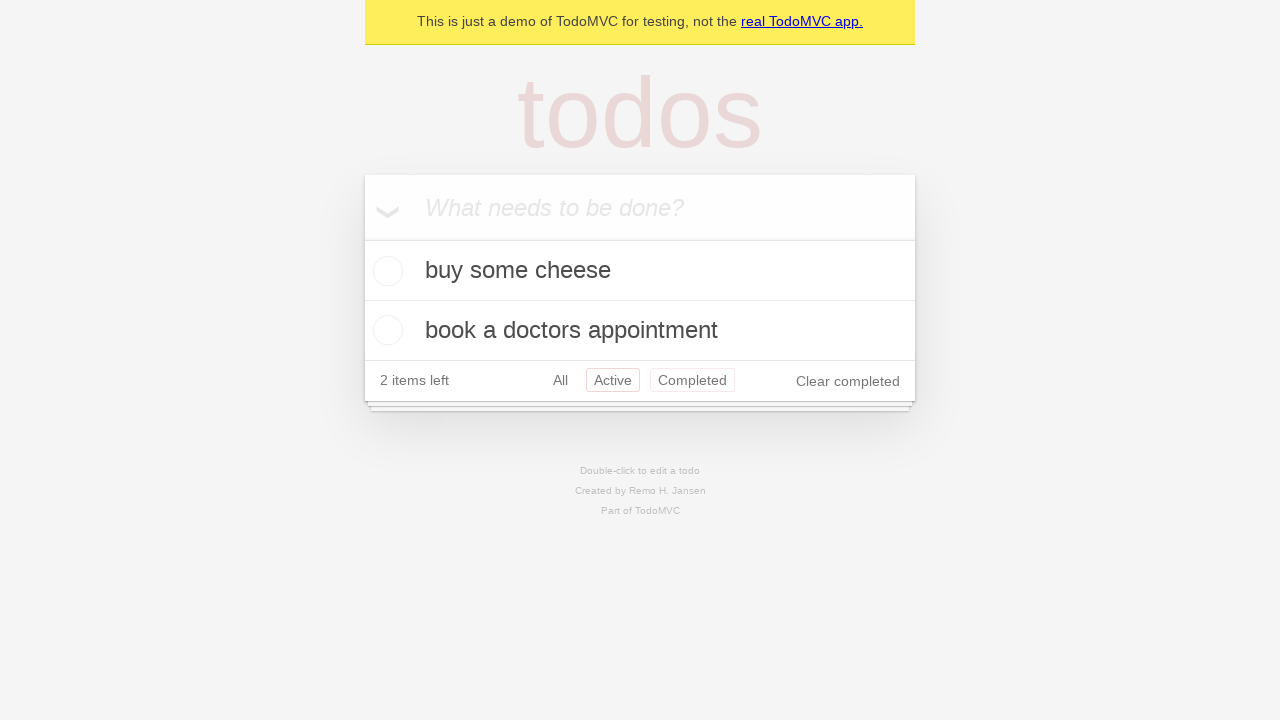

Navigated back another step in browser history
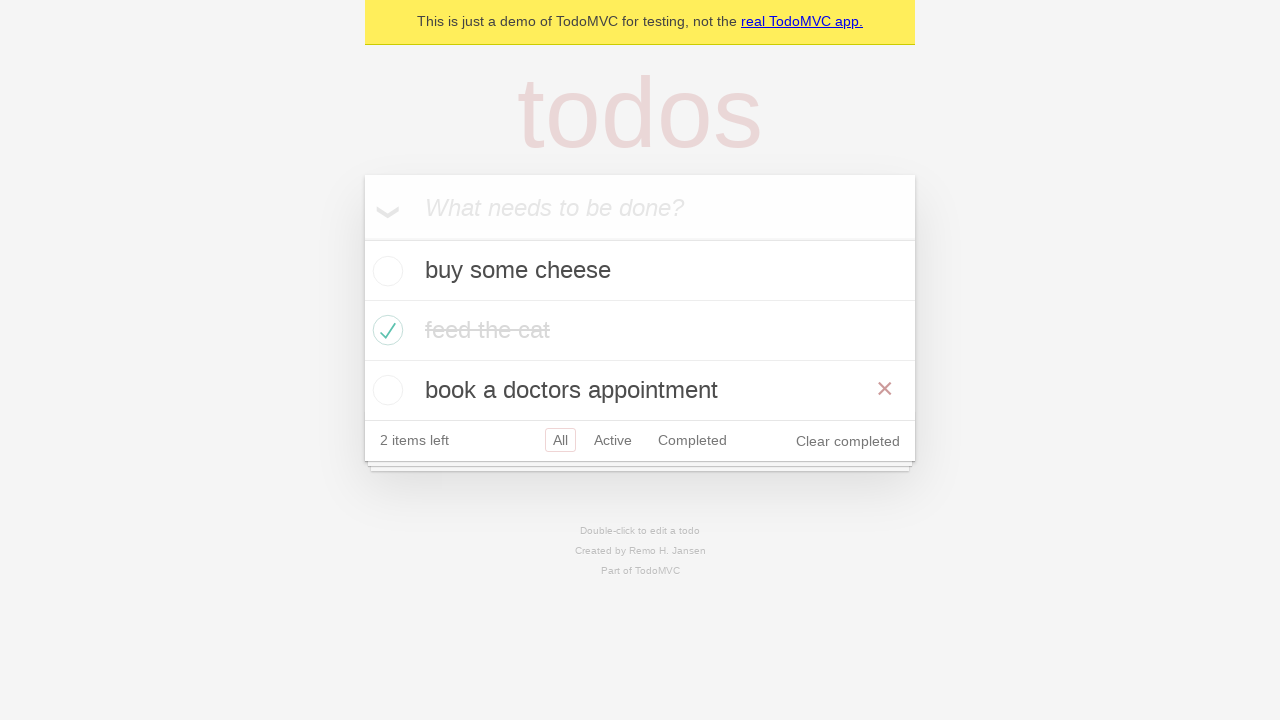

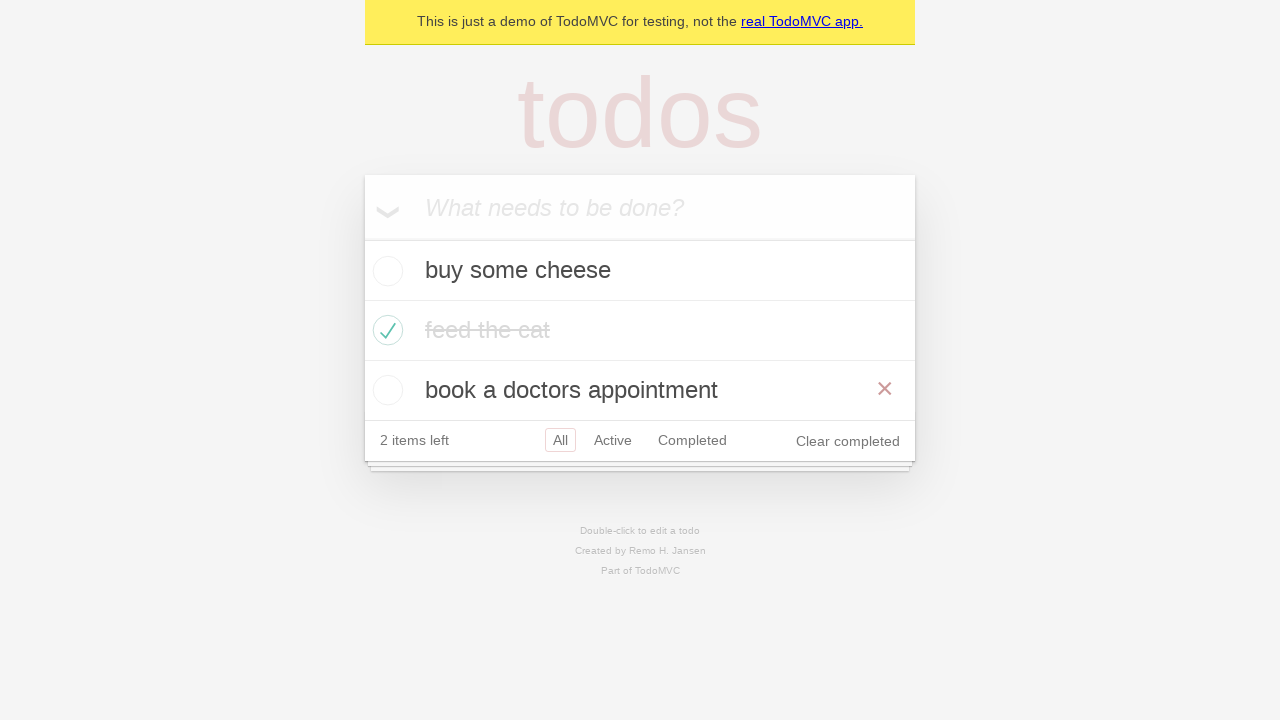